Tests navigation by clicking a link with dynamically calculated text, then fills out a multi-field form with personal information (first name, last name, city, country) and submits it.

Starting URL: http://suninjuly.github.io/find_link_text

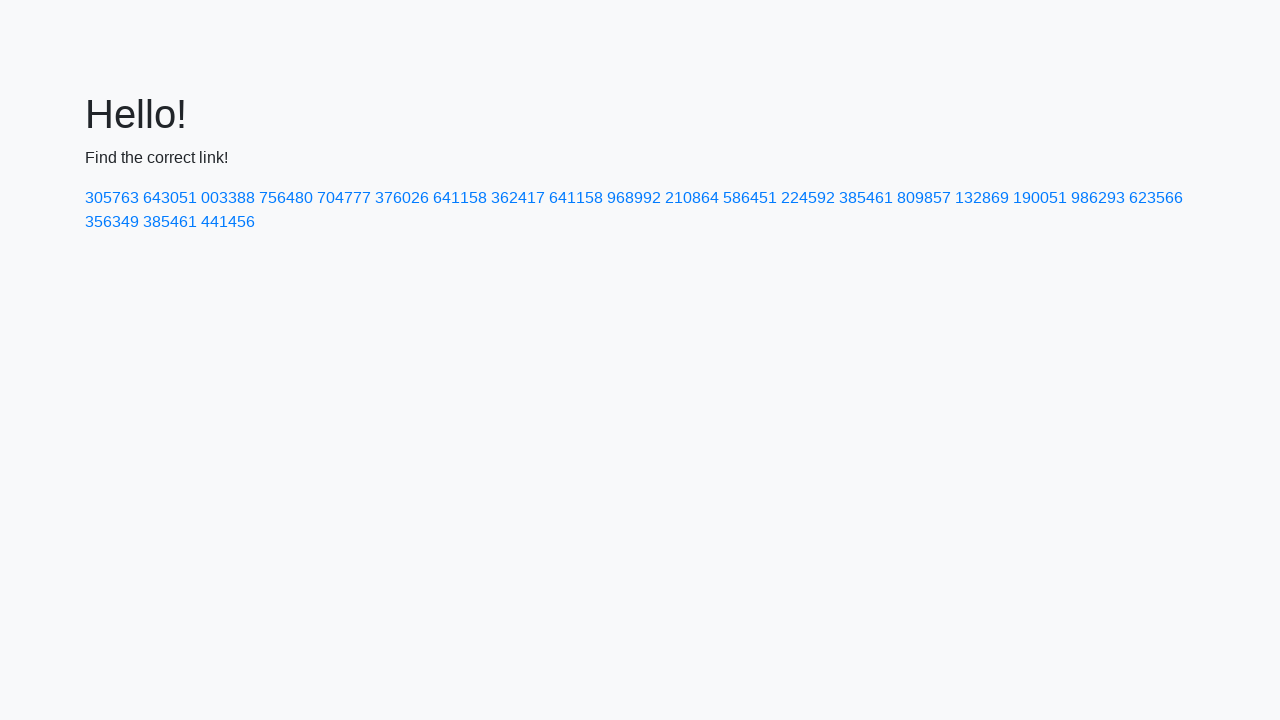

Clicked link with dynamically calculated text value: 224592 at (808, 198) on a:text-is('224592')
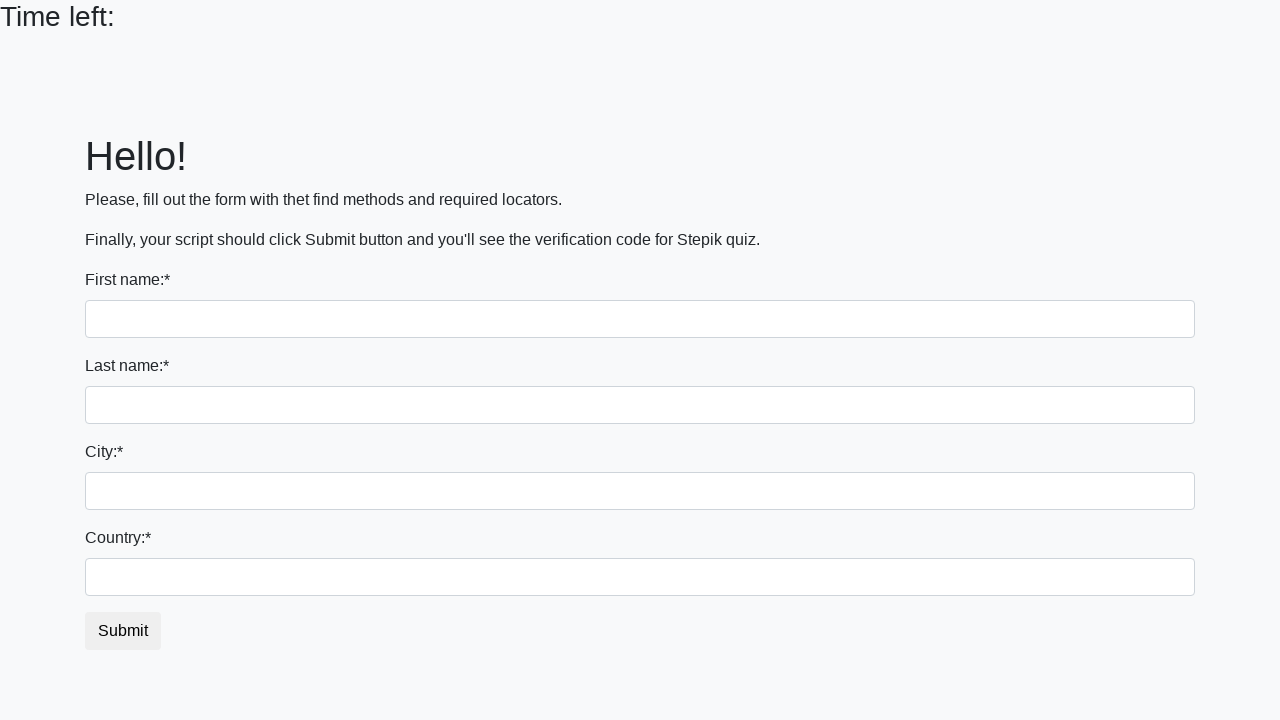

Filled in first name field with 'Ivan' on input
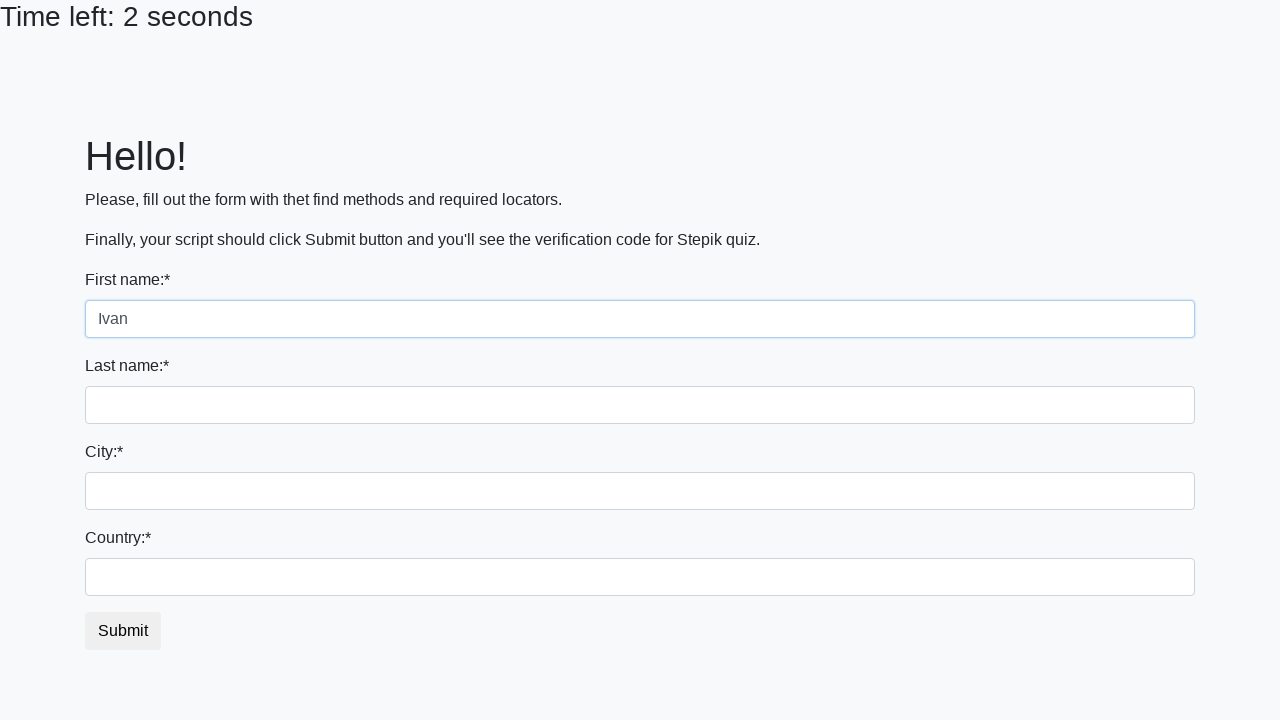

Filled in last name field with 'Petrov' on input[name='last_name']
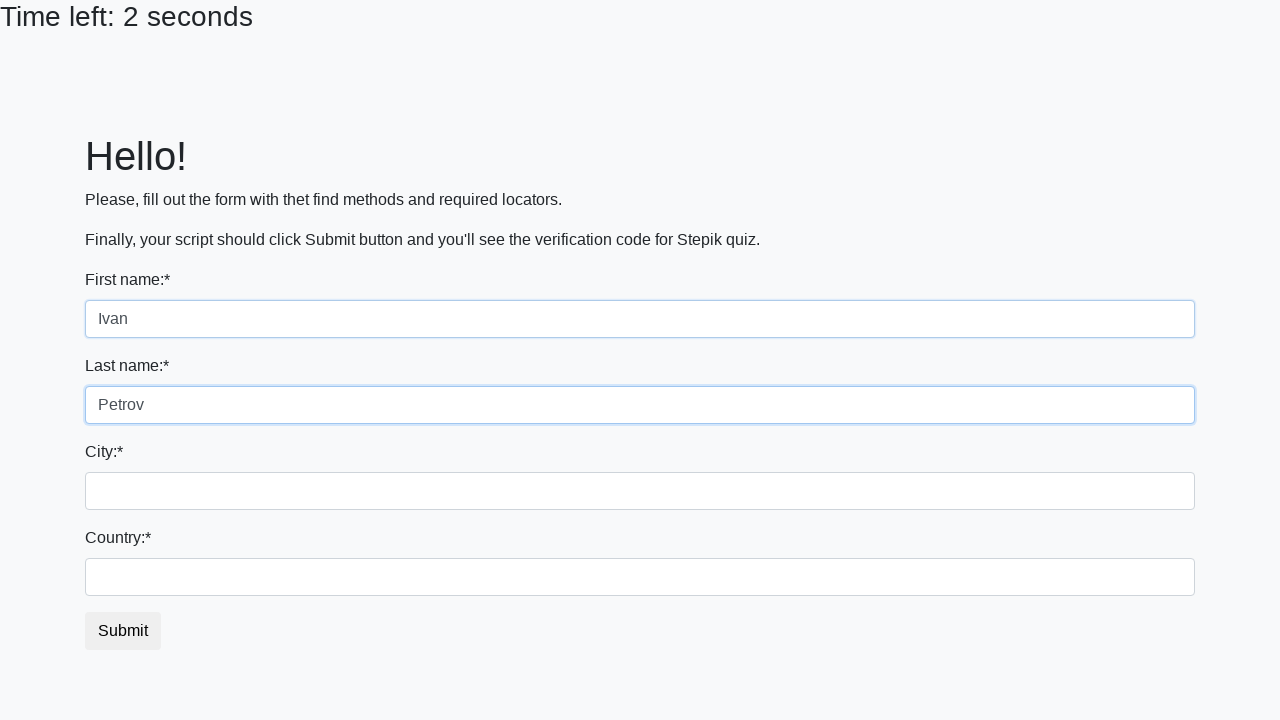

Filled in city field with 'Smolensk' on .form-control.city
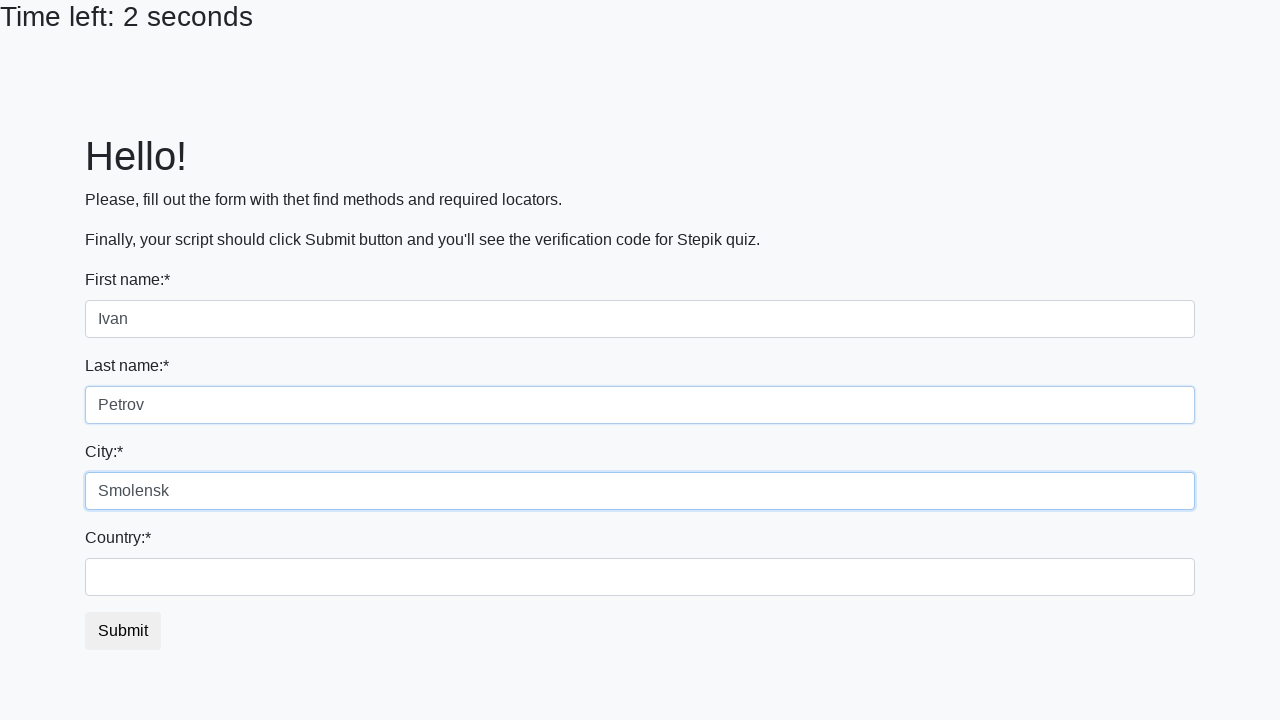

Filled in country field with 'Russia' on #country
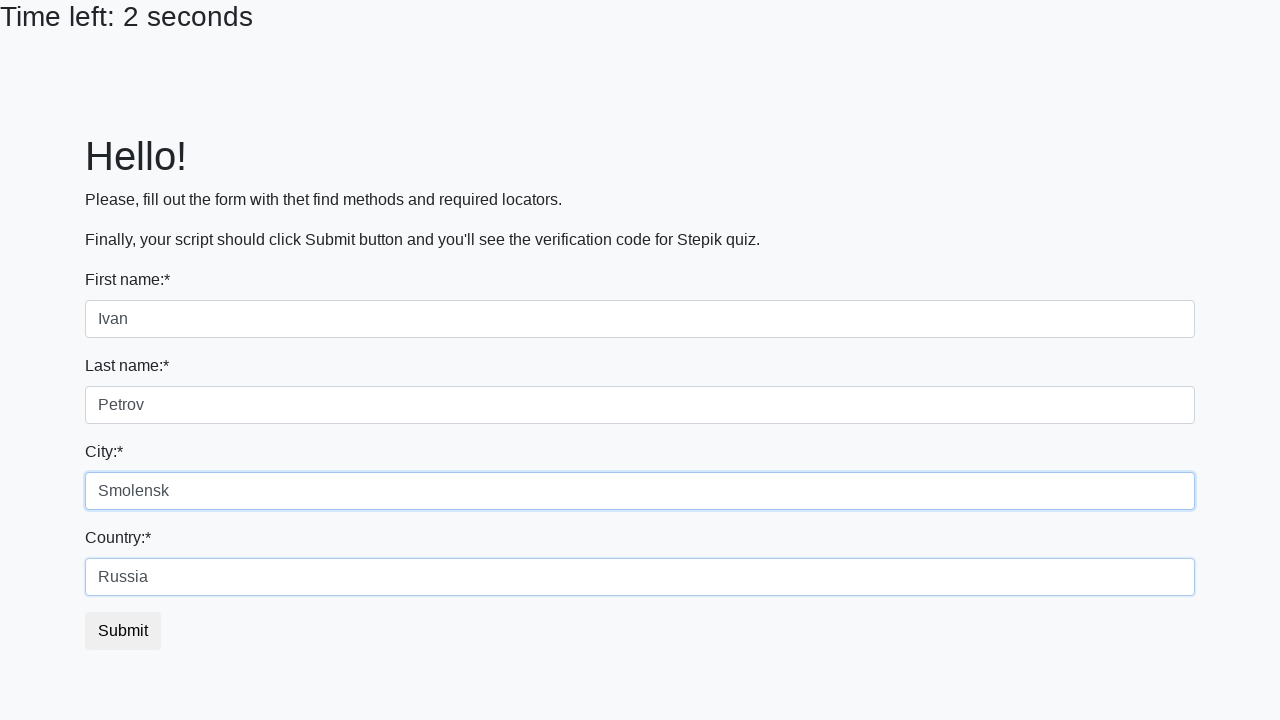

Clicked submit button to submit the form at (123, 631) on button.btn
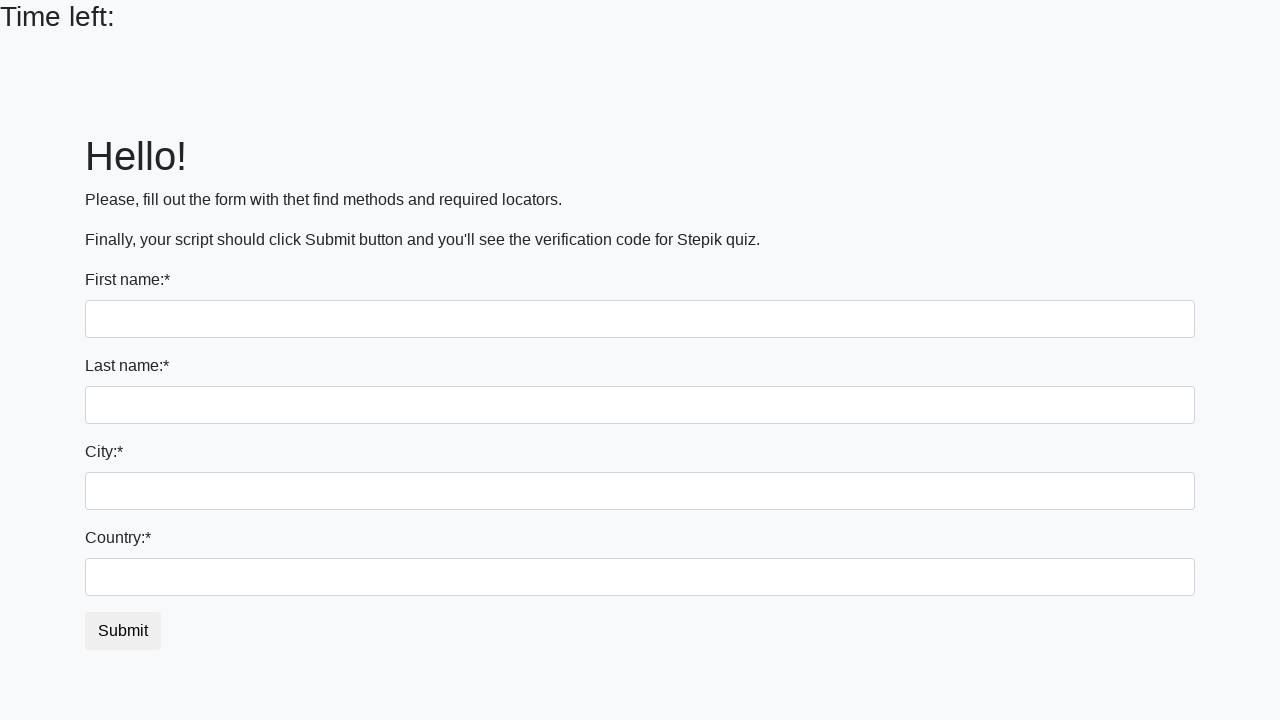

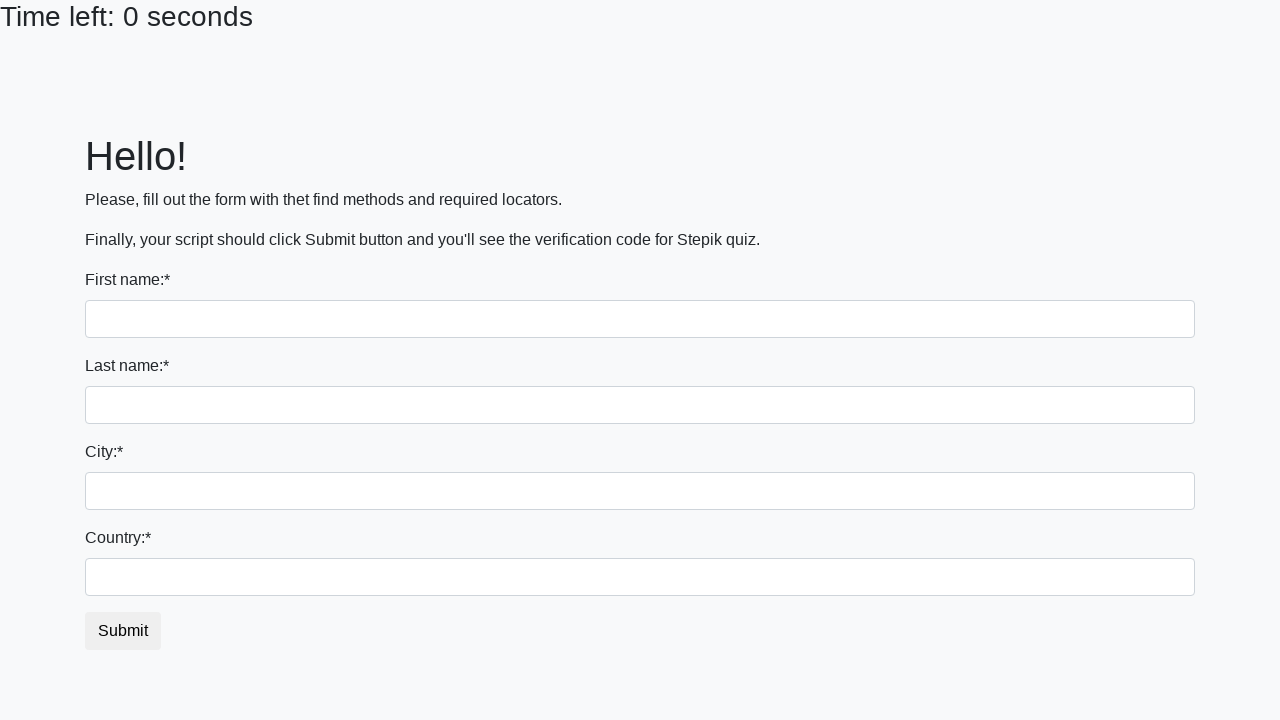